Tests auto-suggestive dynamic dropdown by typing a partial country name, waiting for suggestions to appear, and selecting a specific country from the suggestions list.

Starting URL: https://rahulshettyacademy.com/dropdownsPractise/

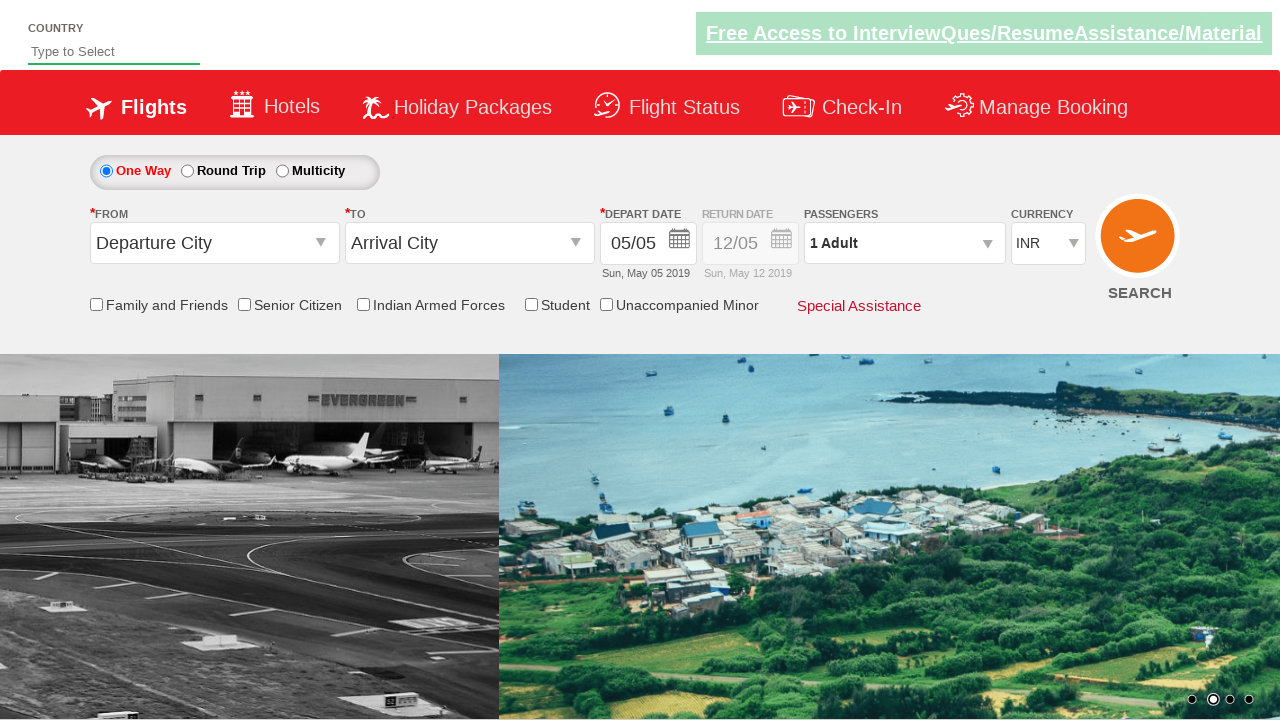

Filled autosuggest field with 'ind' to trigger dropdown suggestions on #autosuggest
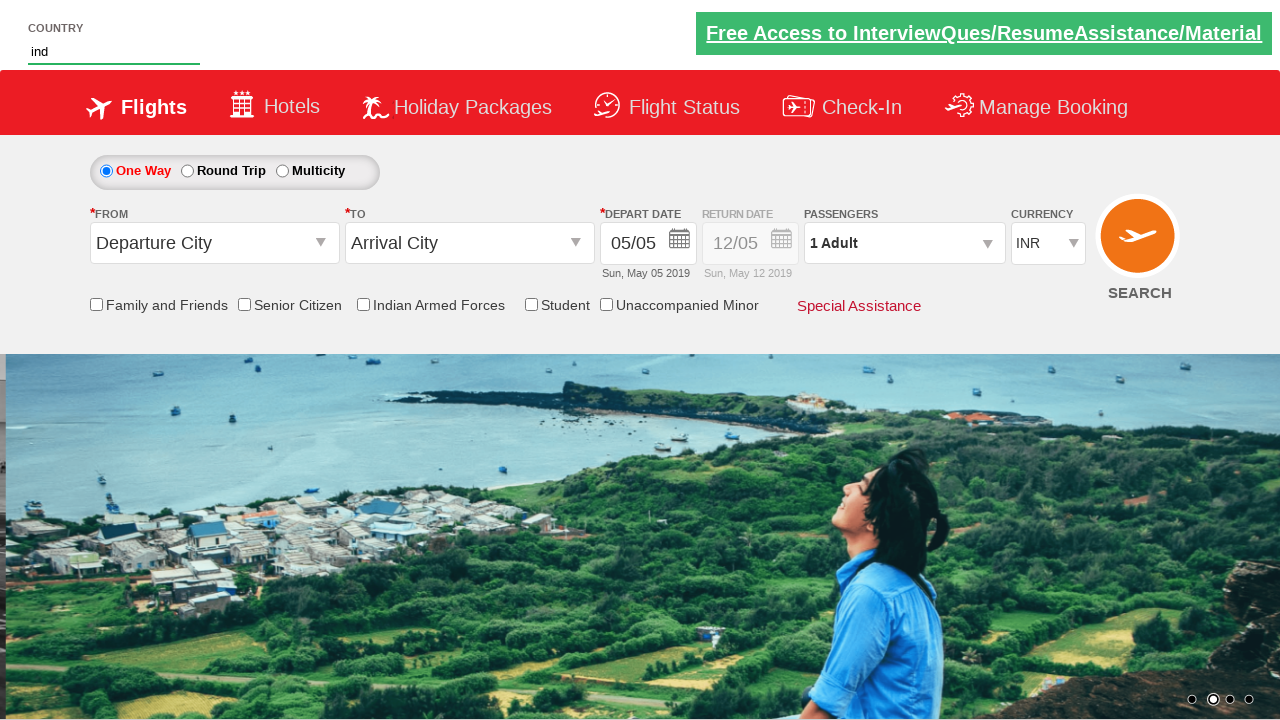

Waited for autosuggest dropdown suggestions to appear
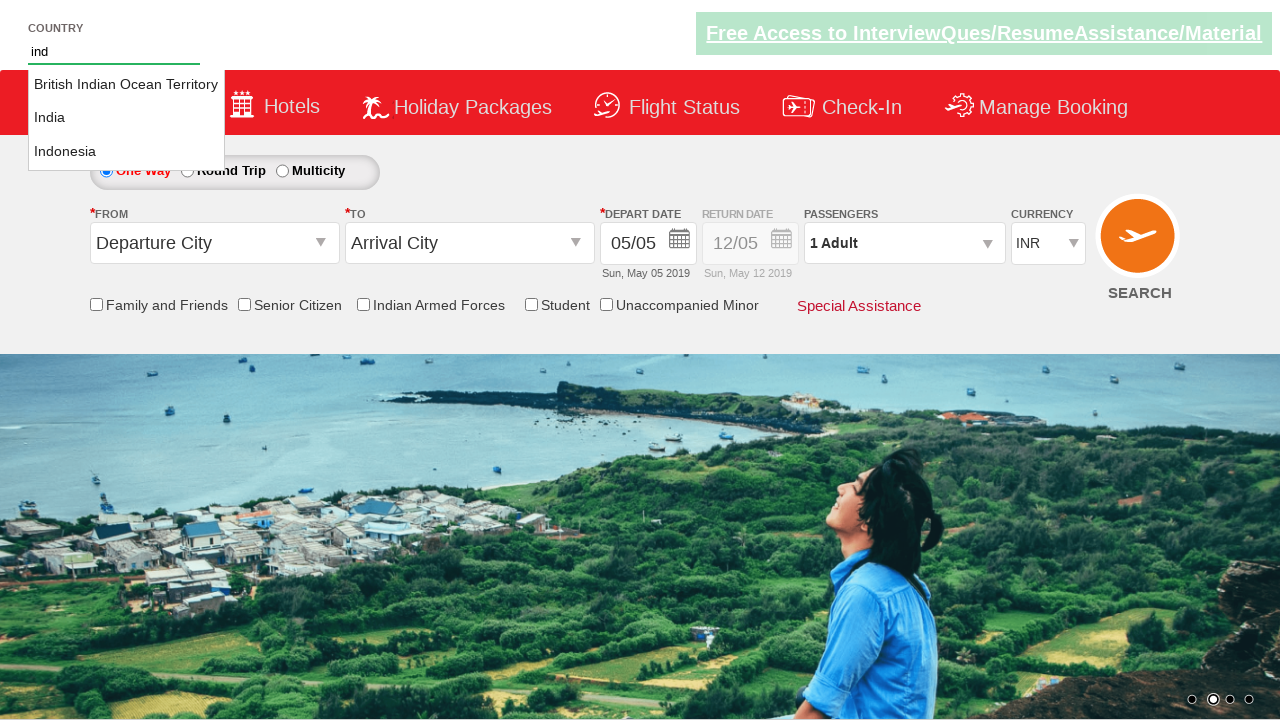

Retrieved all country suggestions from the dropdown list
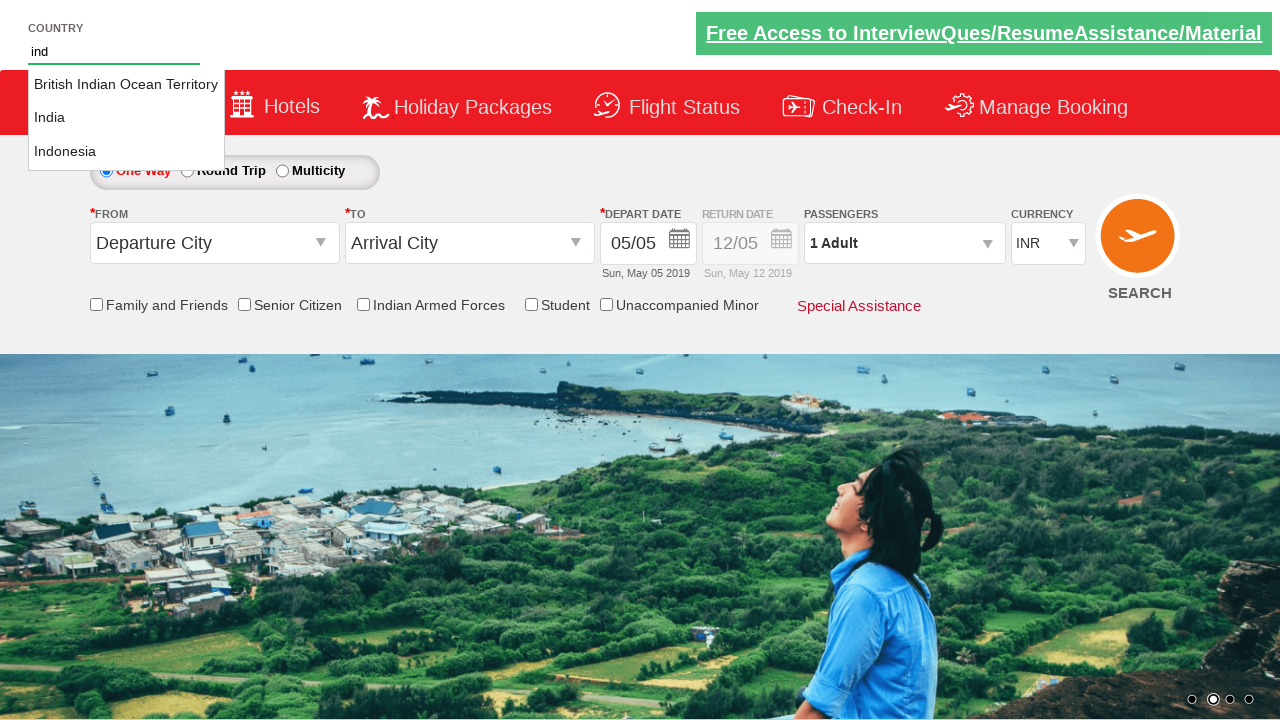

Selected 'India' from the autosuggest dropdown at (126, 118) on li.ui-menu-item a >> nth=1
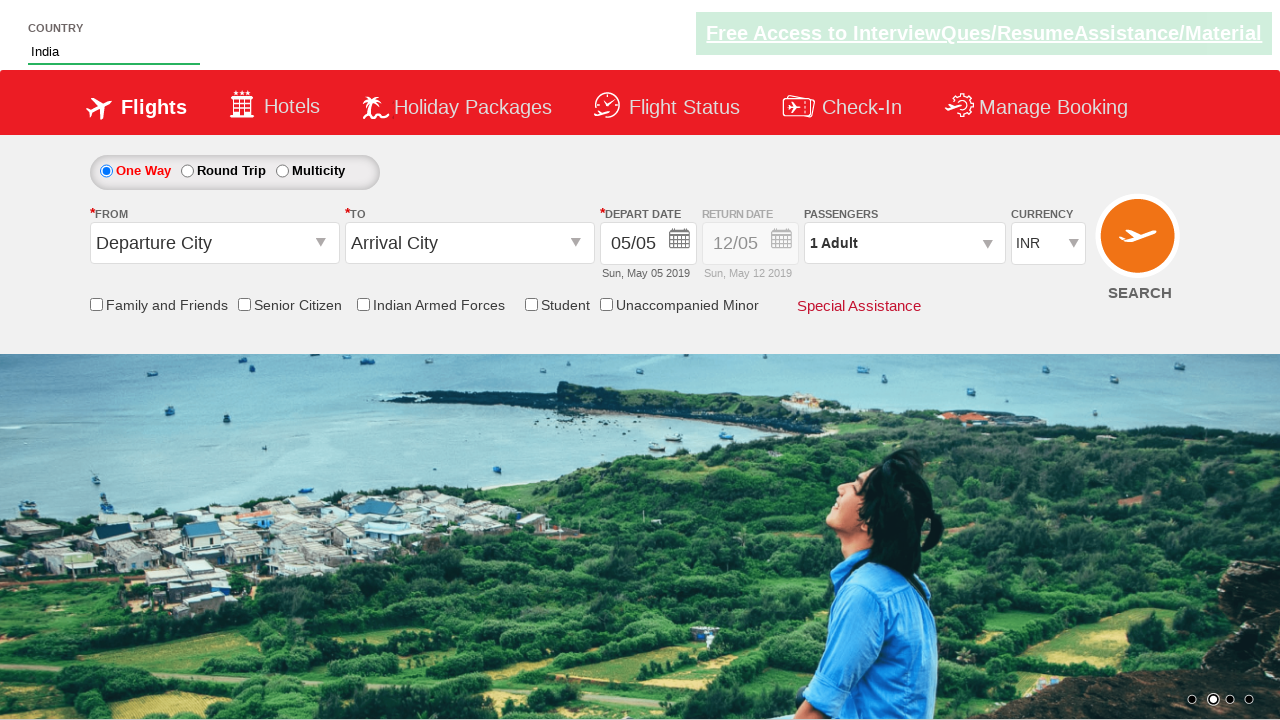

Verified that 'India' was successfully selected in the autosuggest field
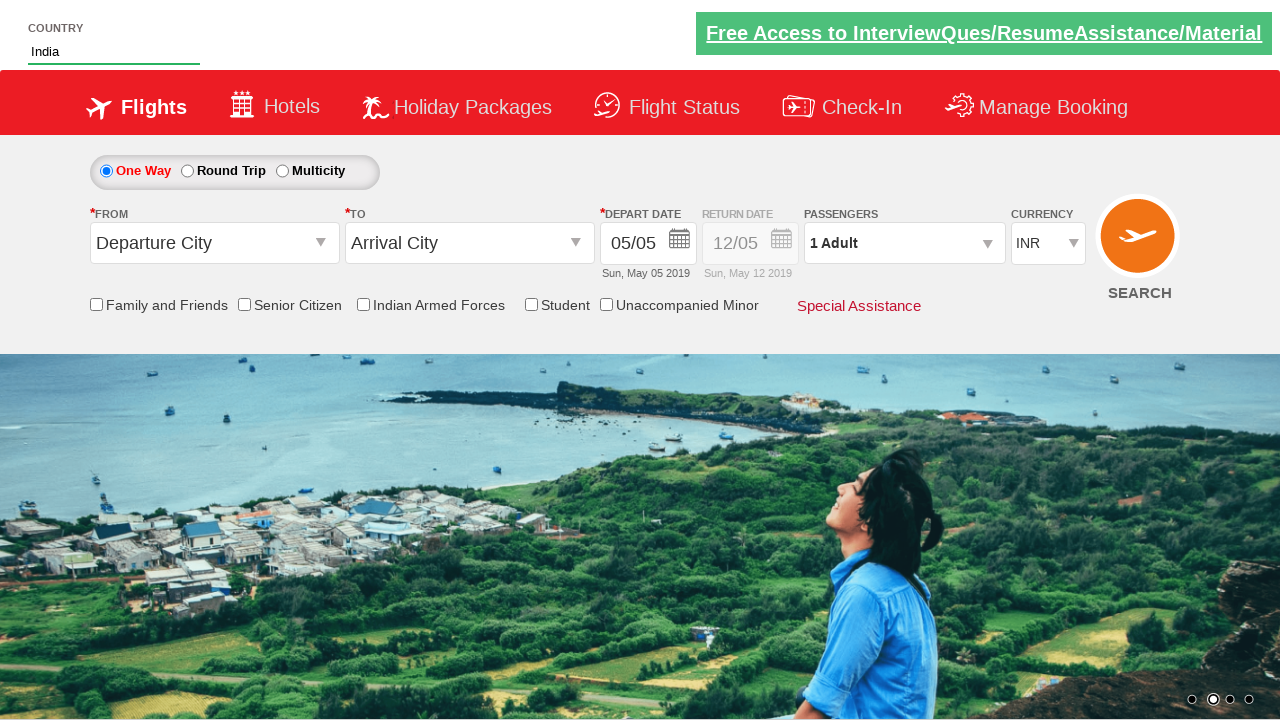

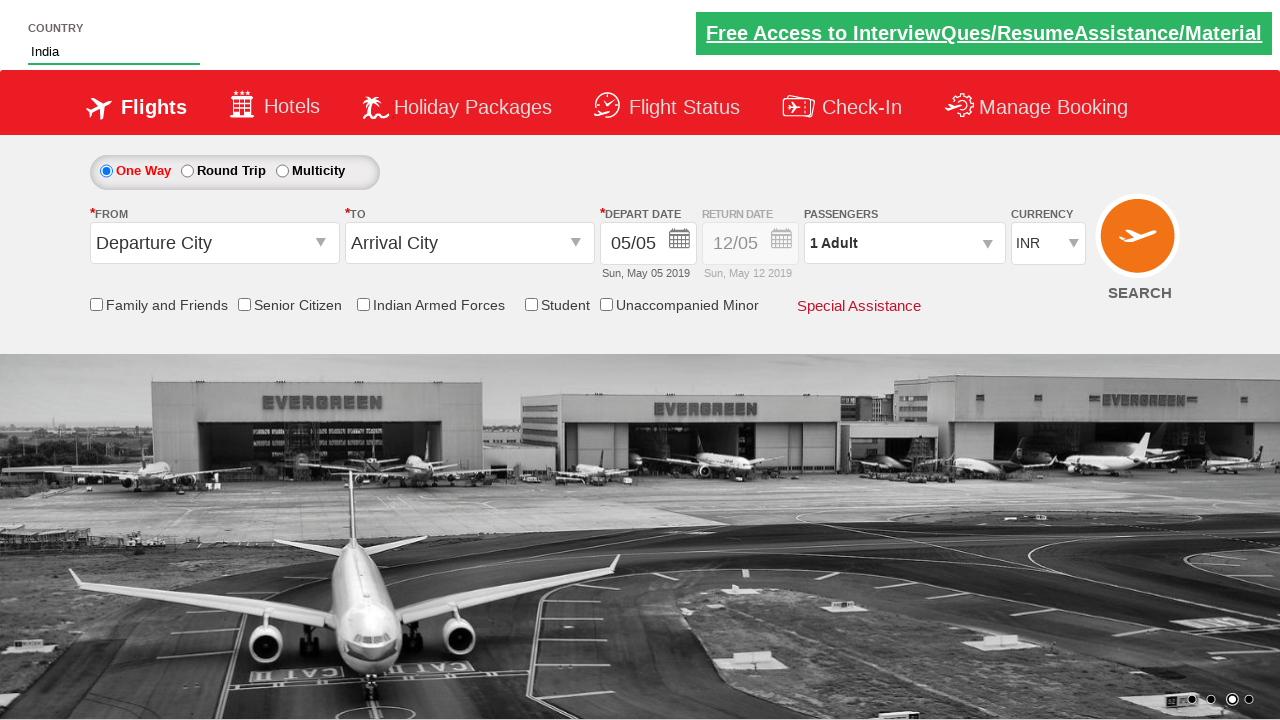